Tests handling of different types of JavaScript alerts including simple alerts, confirmation dialogs, and prompt dialogs on a test automation practice website

Starting URL: https://testautomationpractice.blogspot.com/

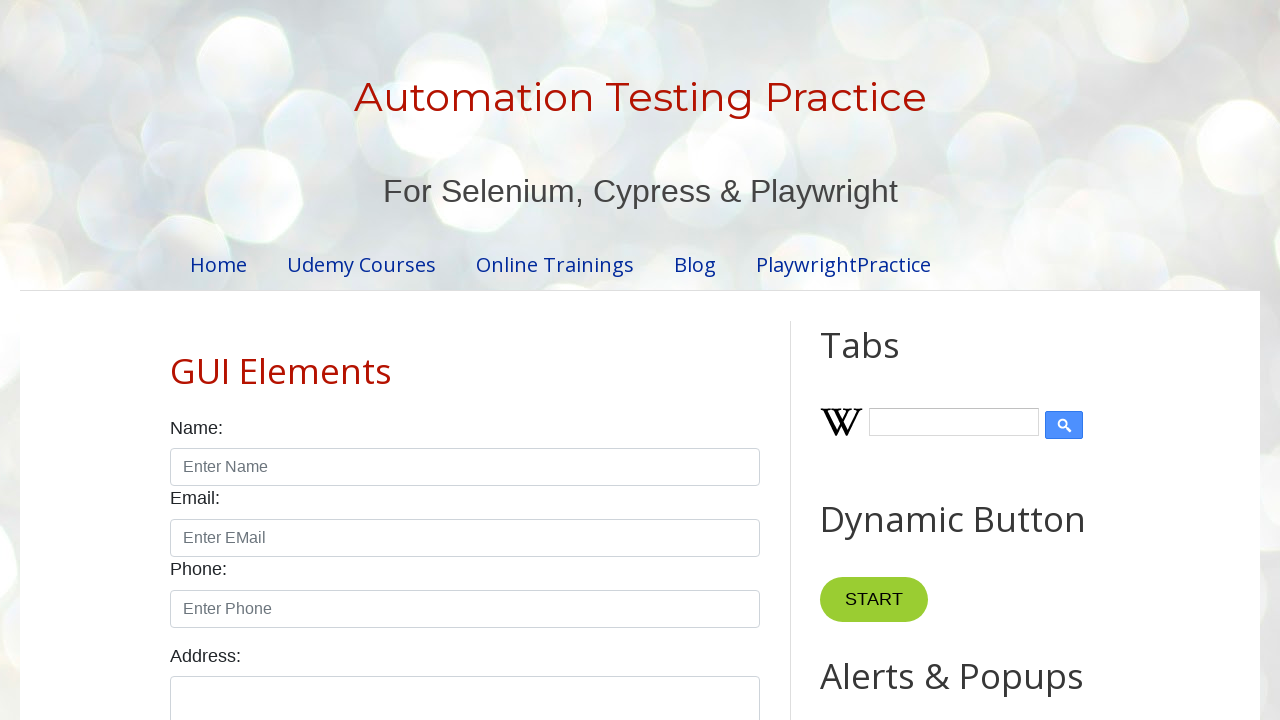

Clicked button to trigger normal alert at (888, 361) on xpath=//button[@onclick='myFunctionAlert()']
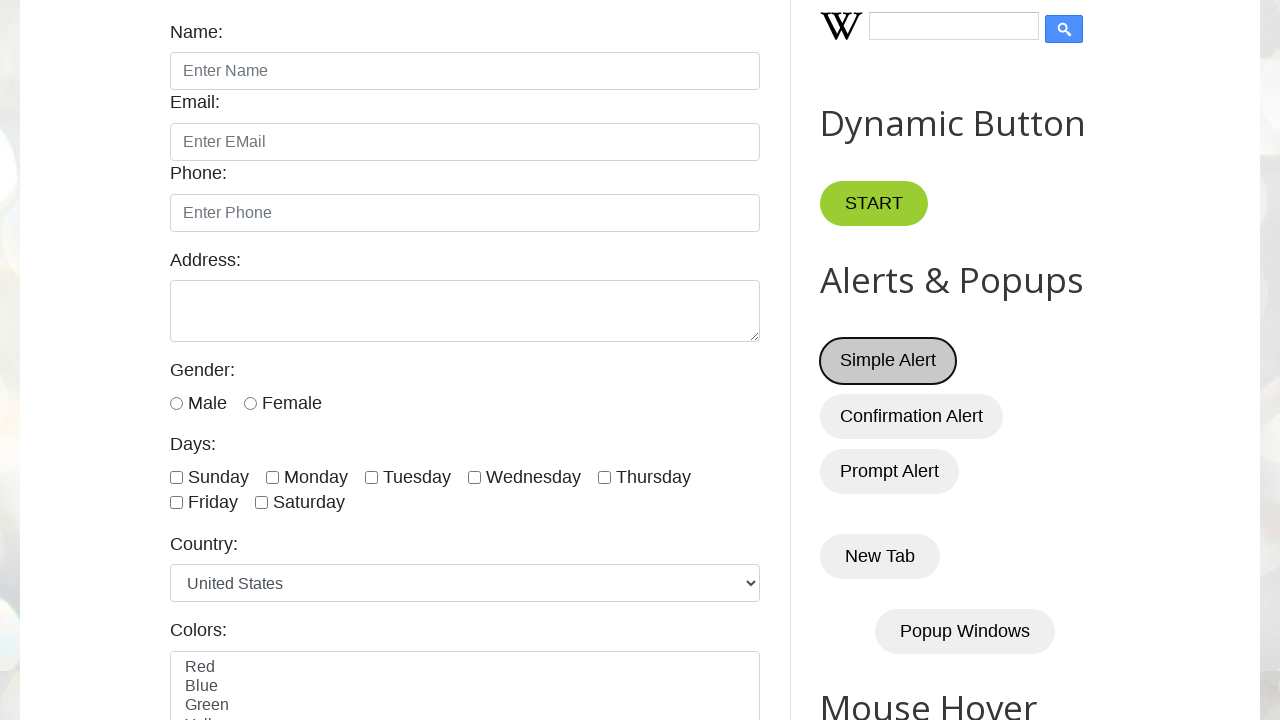

Set up dialog handler to accept alerts
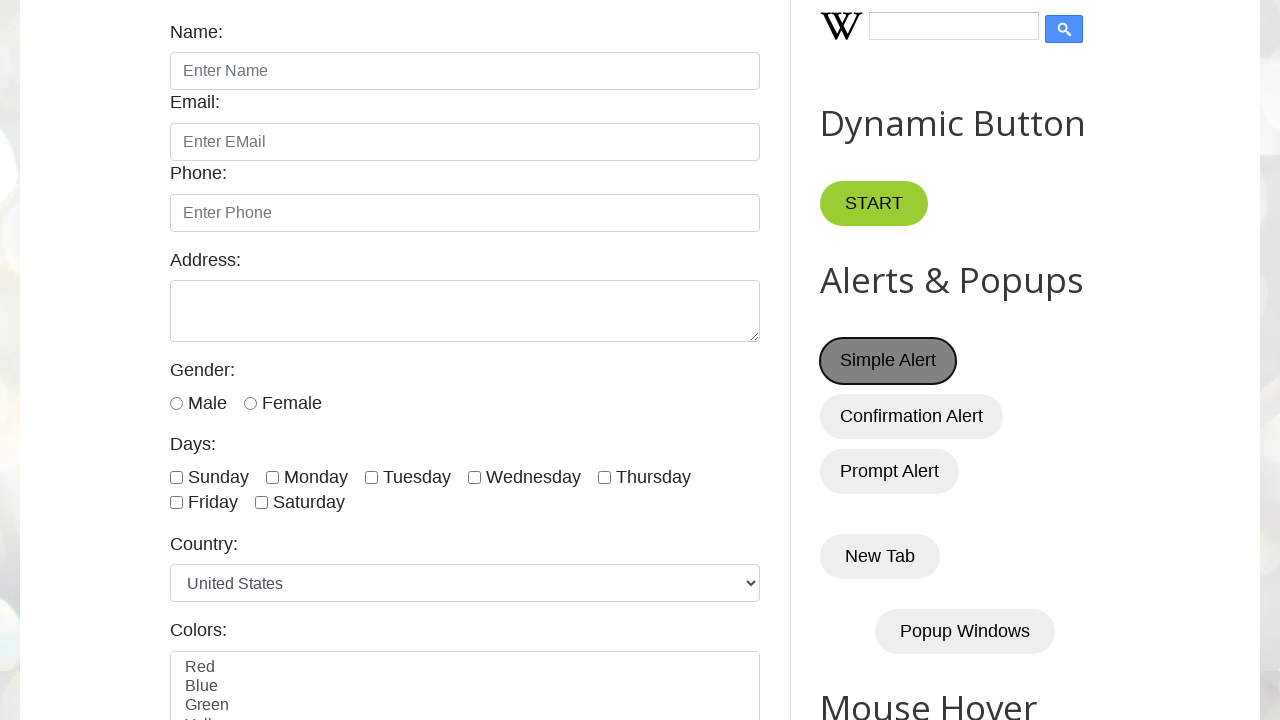

Waited for normal alert to be handled
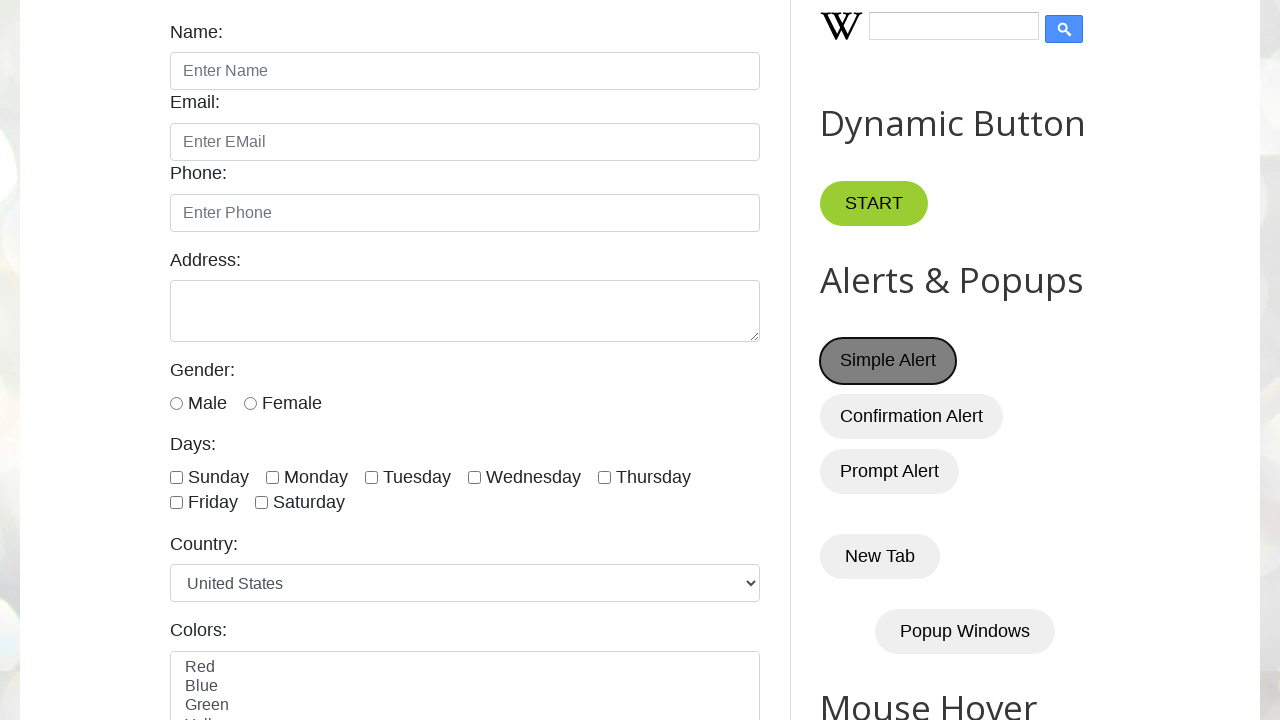

Clicked button to trigger confirmation dialog at (912, 416) on xpath=//button[@onclick='myFunctionConfirm()']
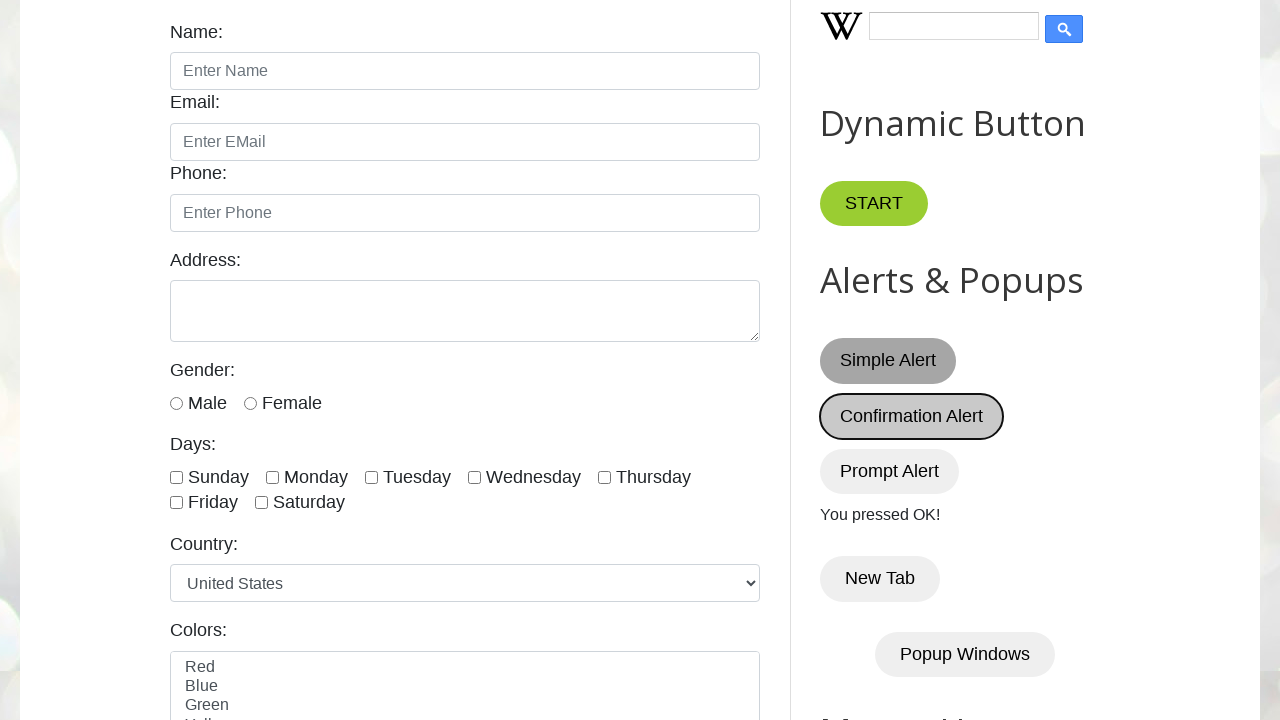

Set up dialog handler to dismiss confirmation dialogs
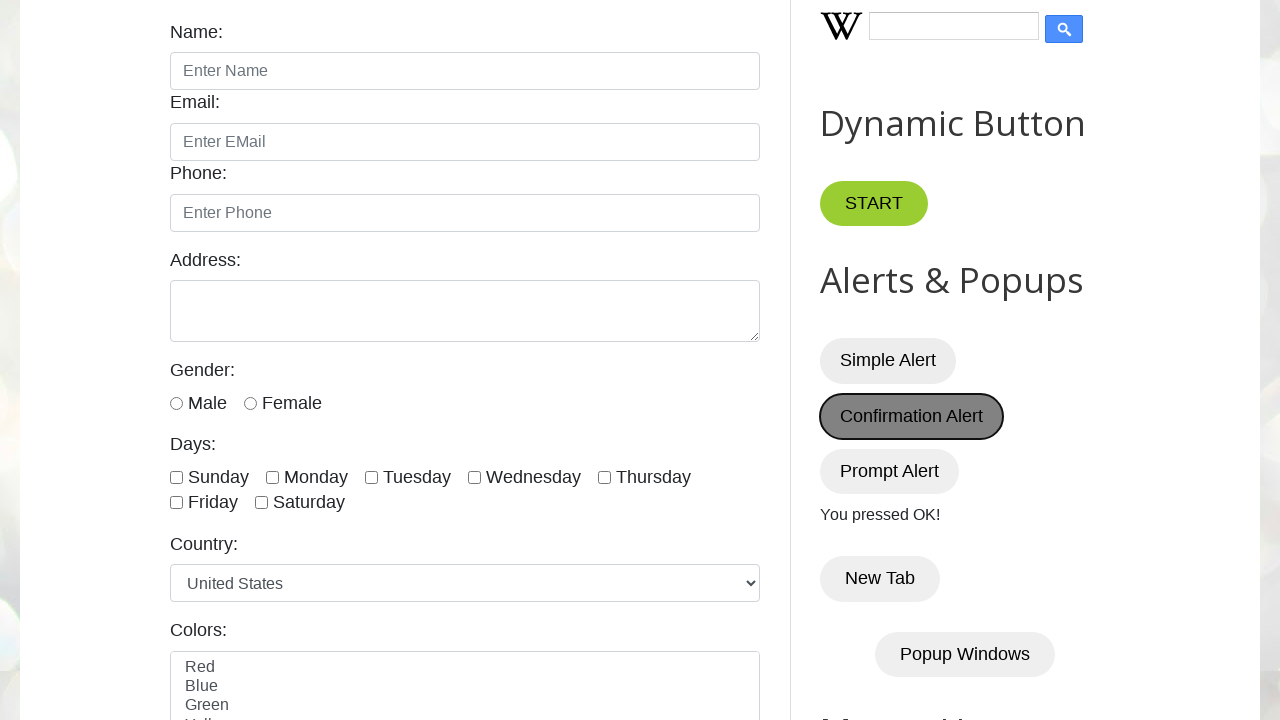

Waited for confirmation dialog to be dismissed
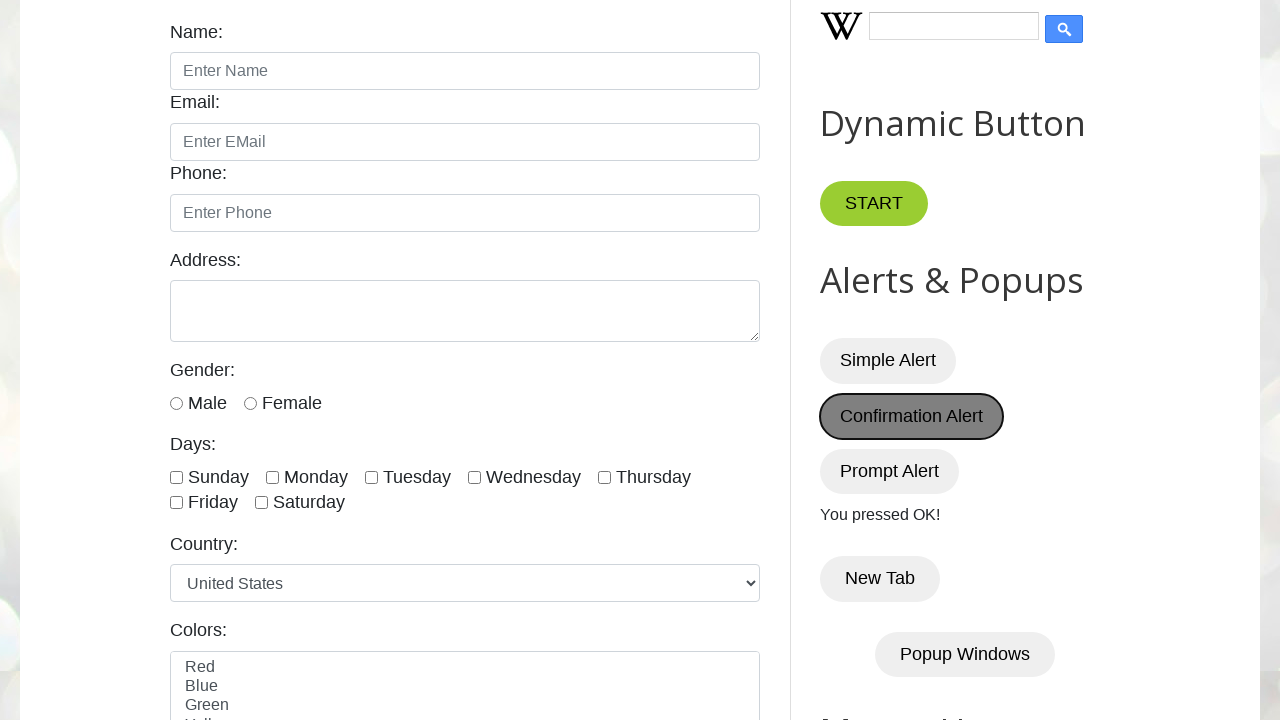

Clicked button to trigger prompt dialog at (890, 471) on xpath=//button[@onclick='myFunctionPrompt()']
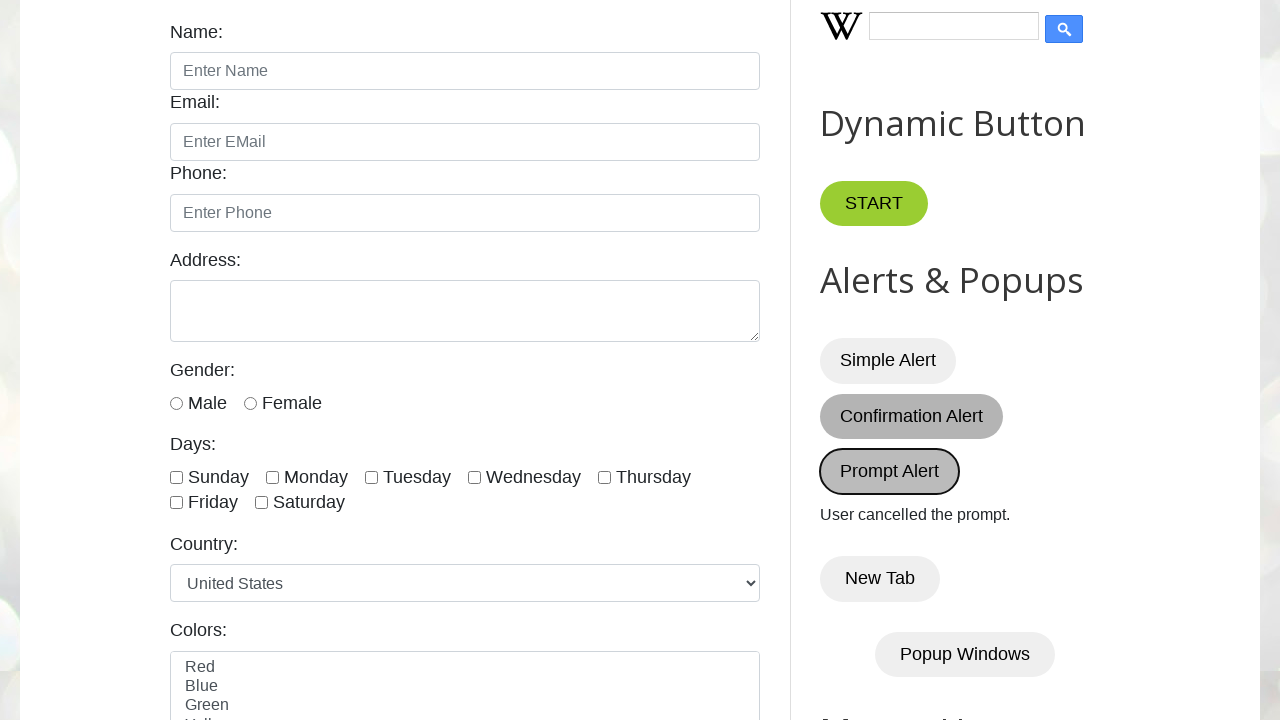

Set up dialog handler to accept prompt with 'Ravi'
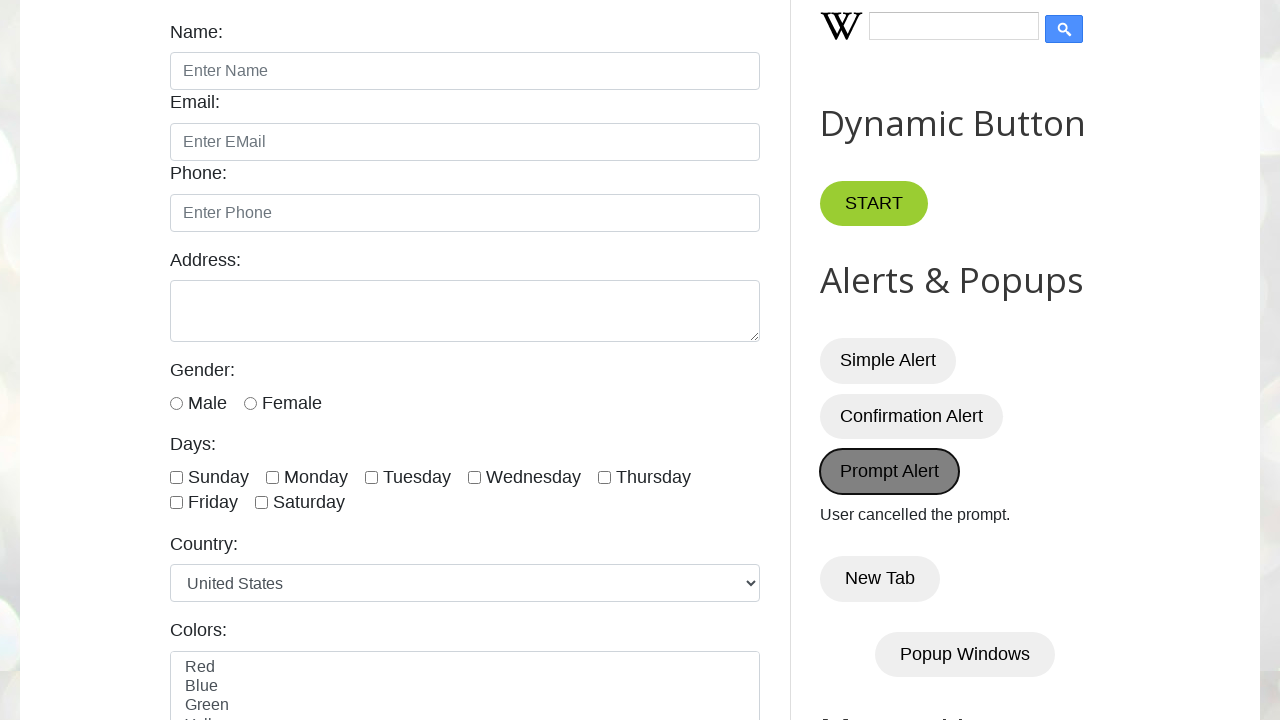

Waited for prompt dialog to be handled
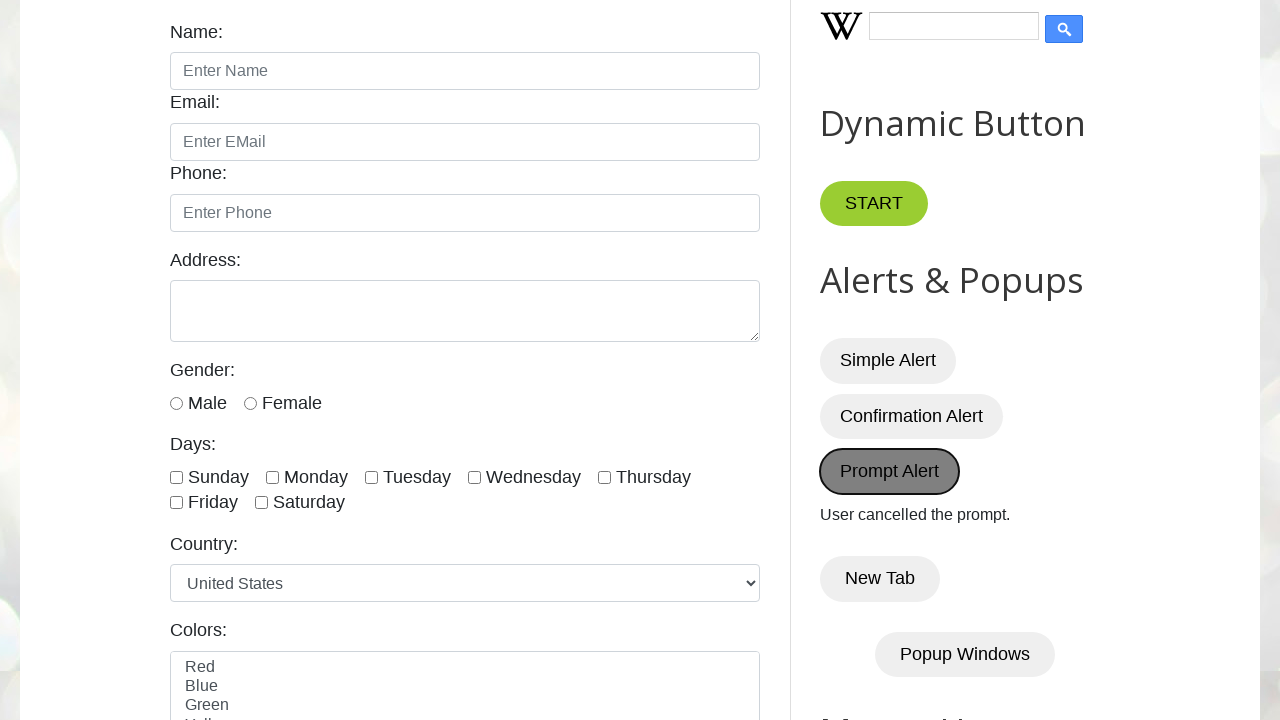

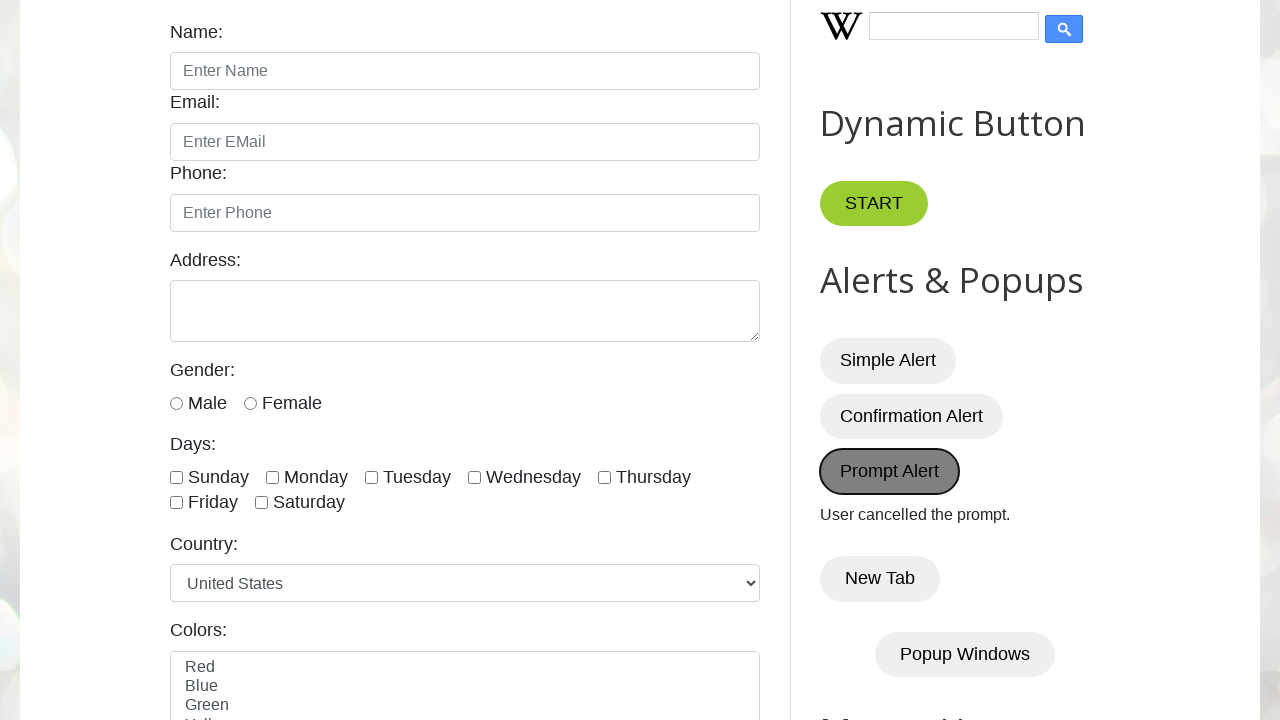